Tests browser tab handling by clicking a link to open a new tab, switching to it, clicking a button to open a third tab, and verifying content across all tabs.

Starting URL: https://v1.training-support.net/selenium/tab-opener

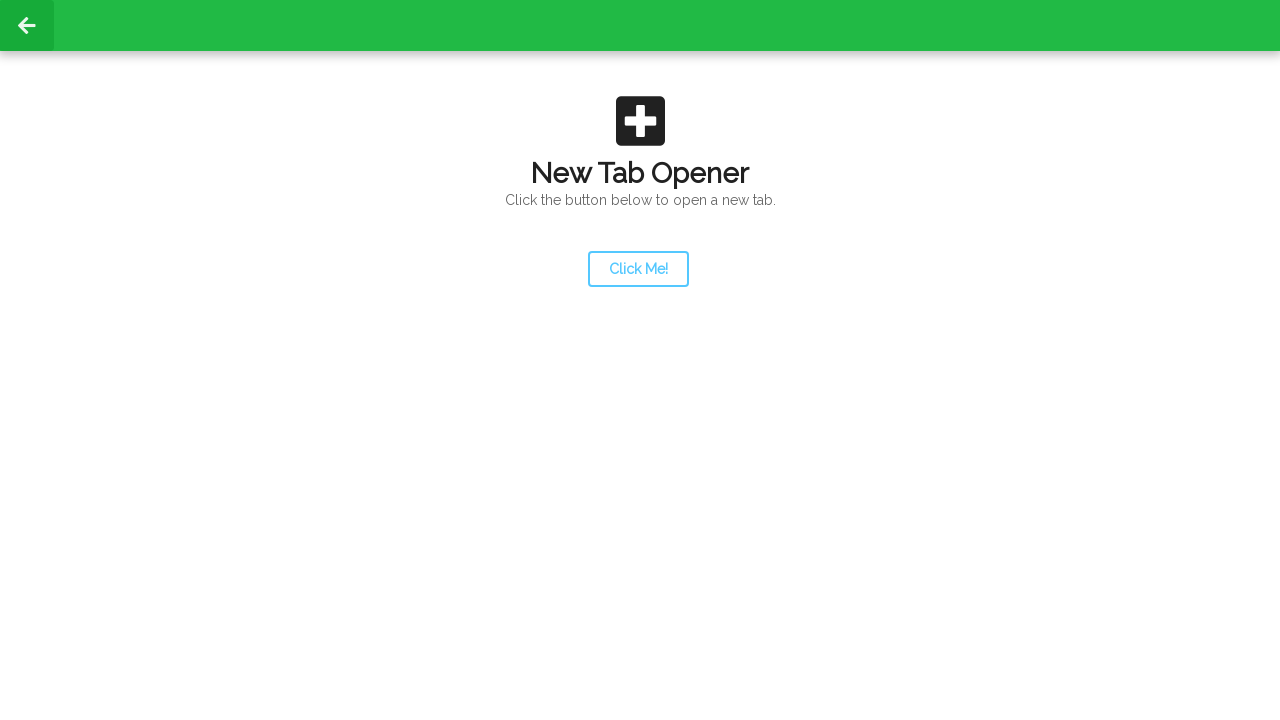

Clicked link to open a new tab at (638, 269) on a
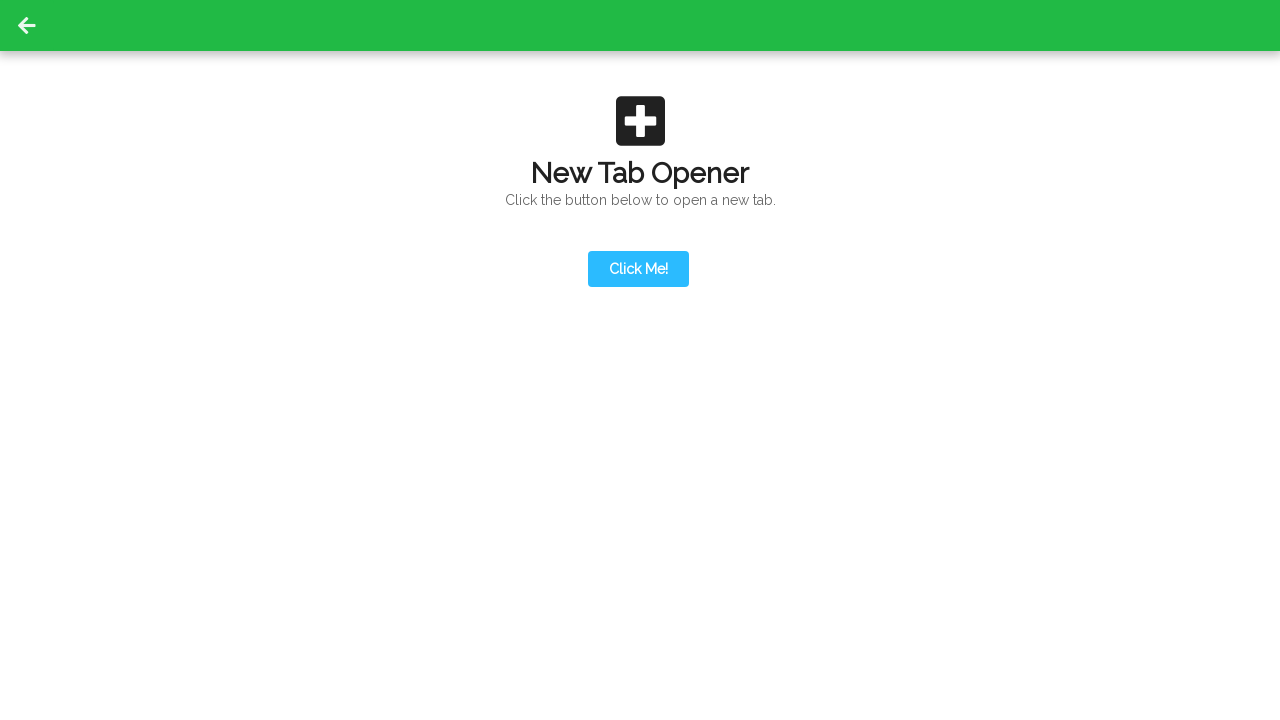

New tab opened and captured
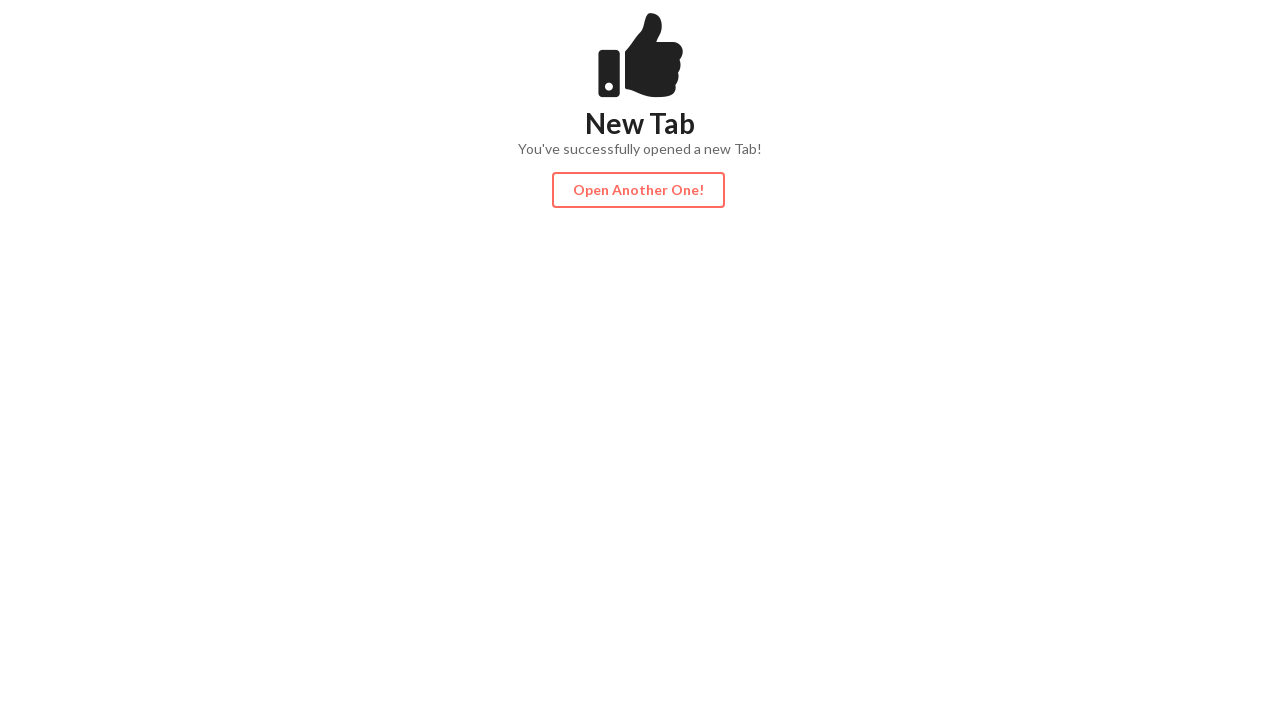

New page finished loading
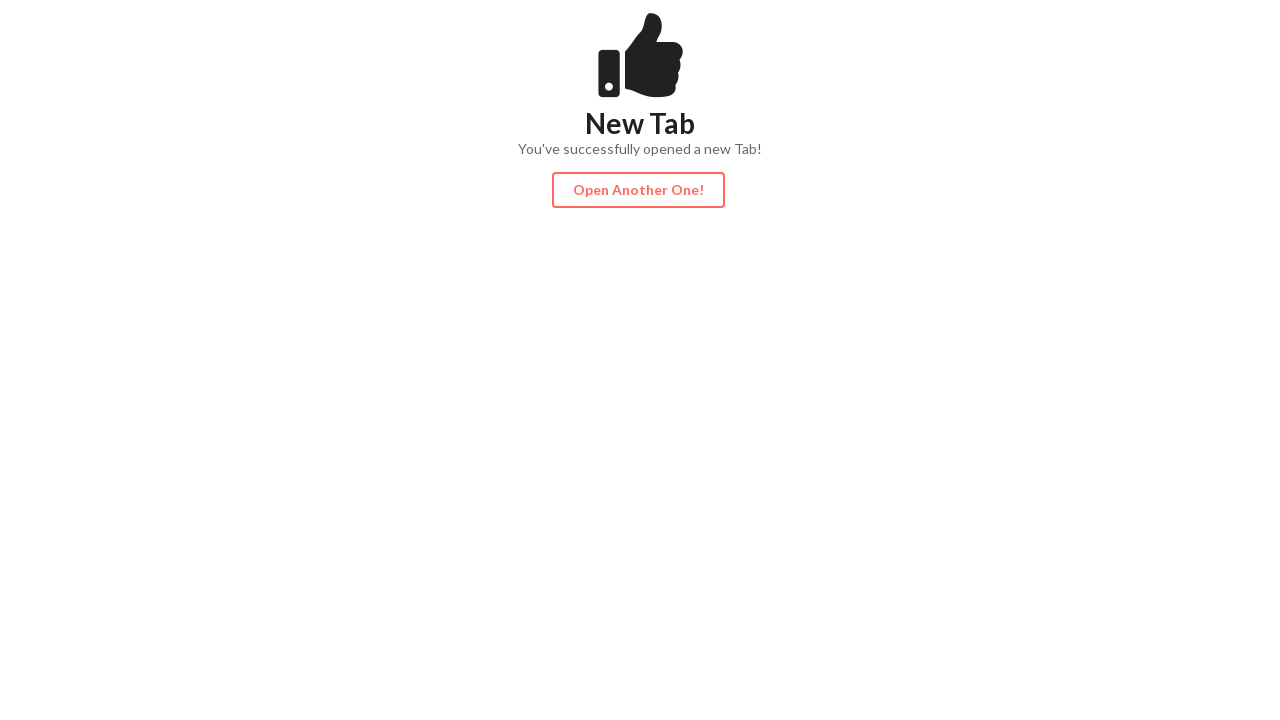

Content div found on new page
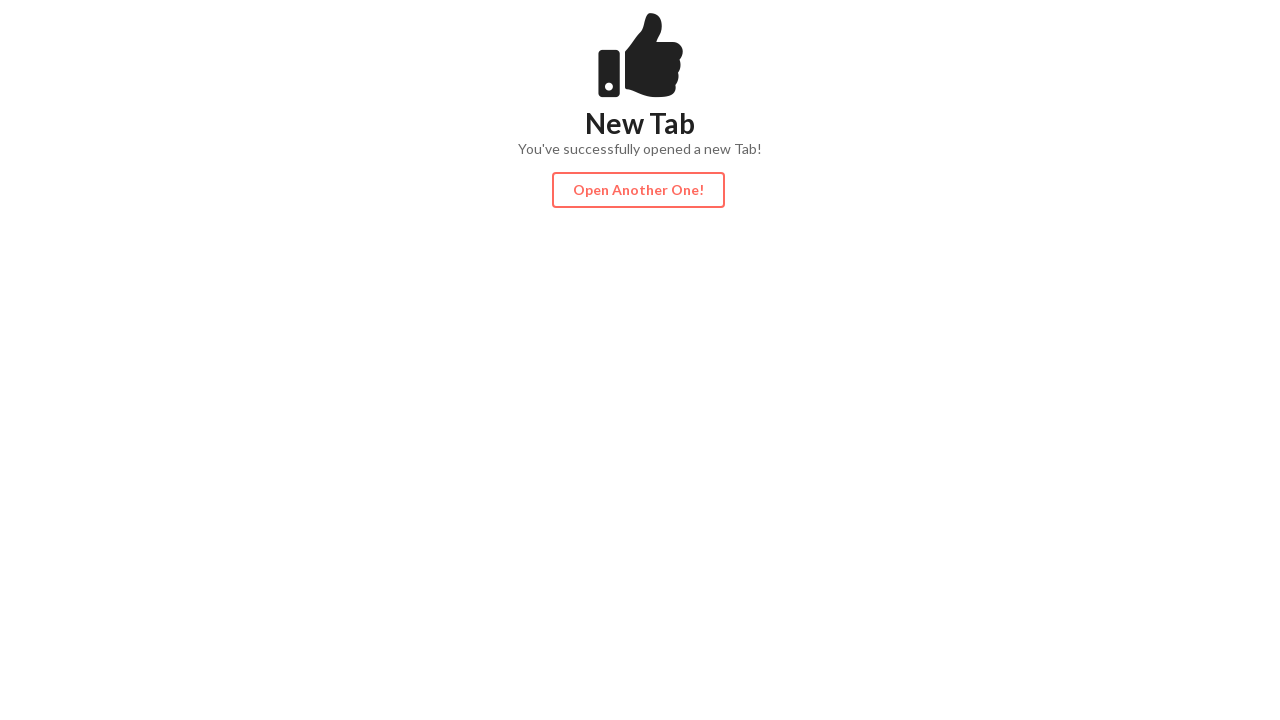

Clicked action button to open third tab at (638, 190) on #actionButton
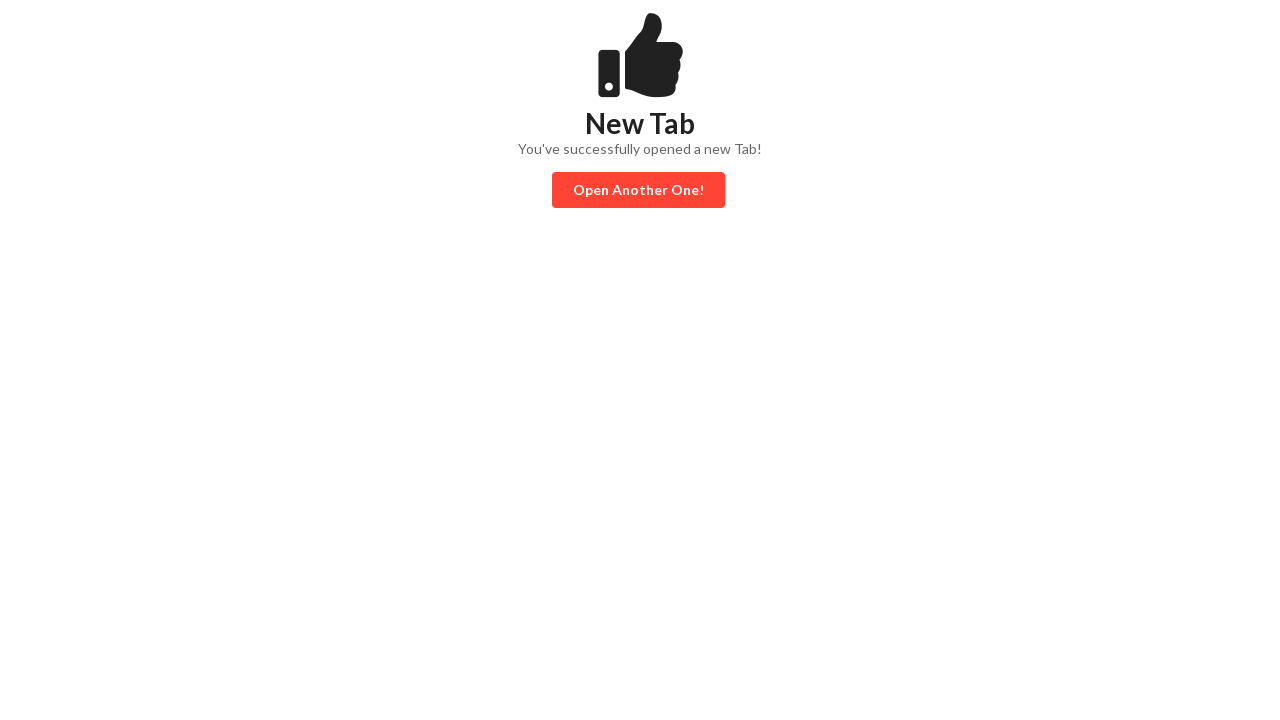

Third tab opened and captured
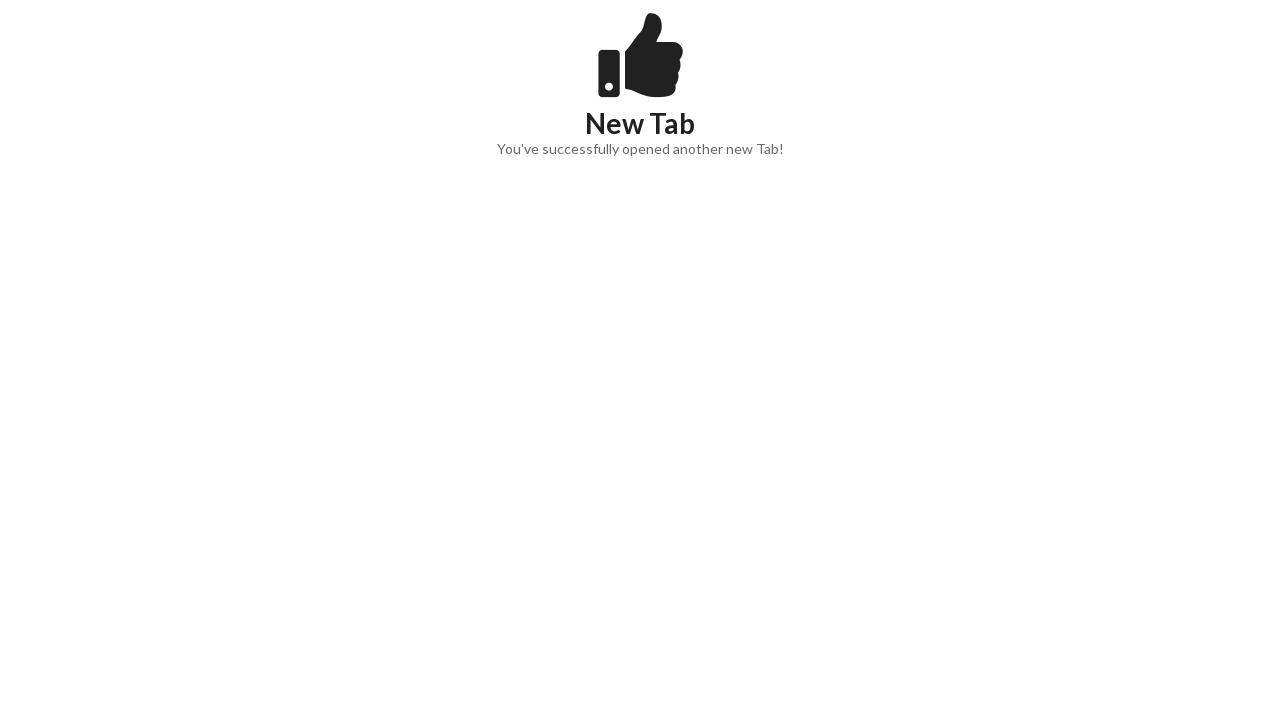

Third page finished loading
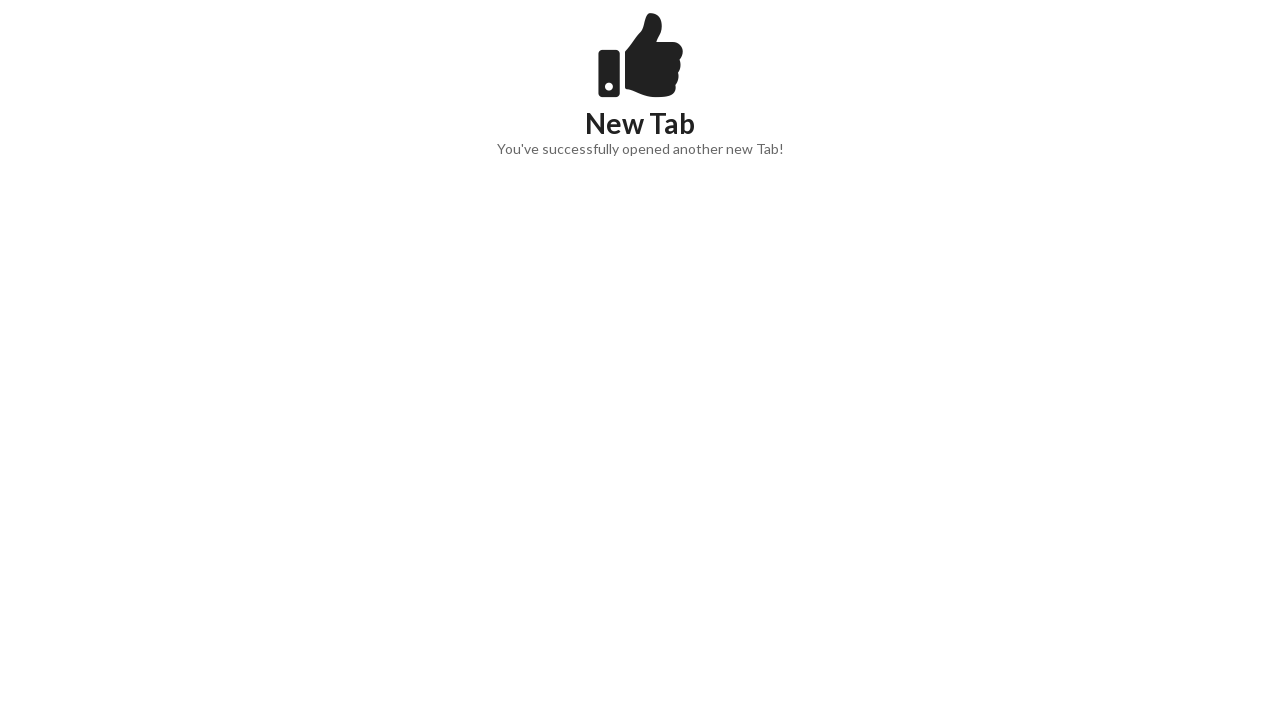

Content element found on third page
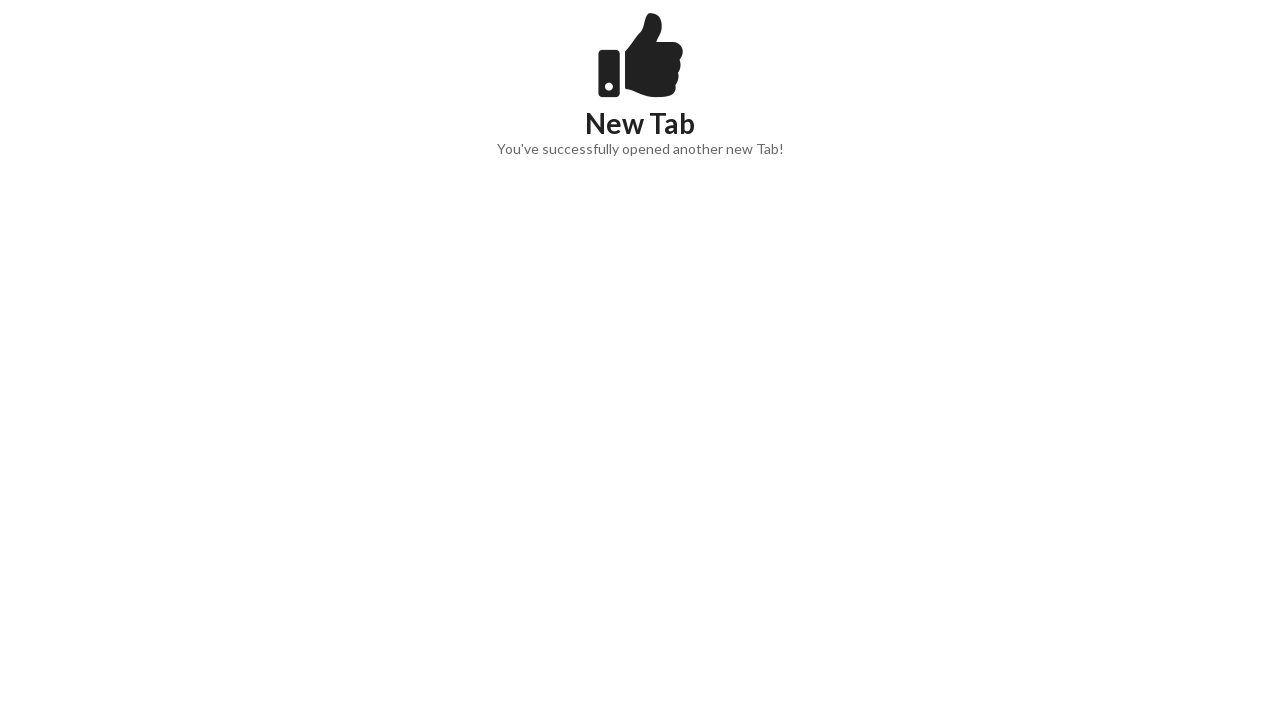

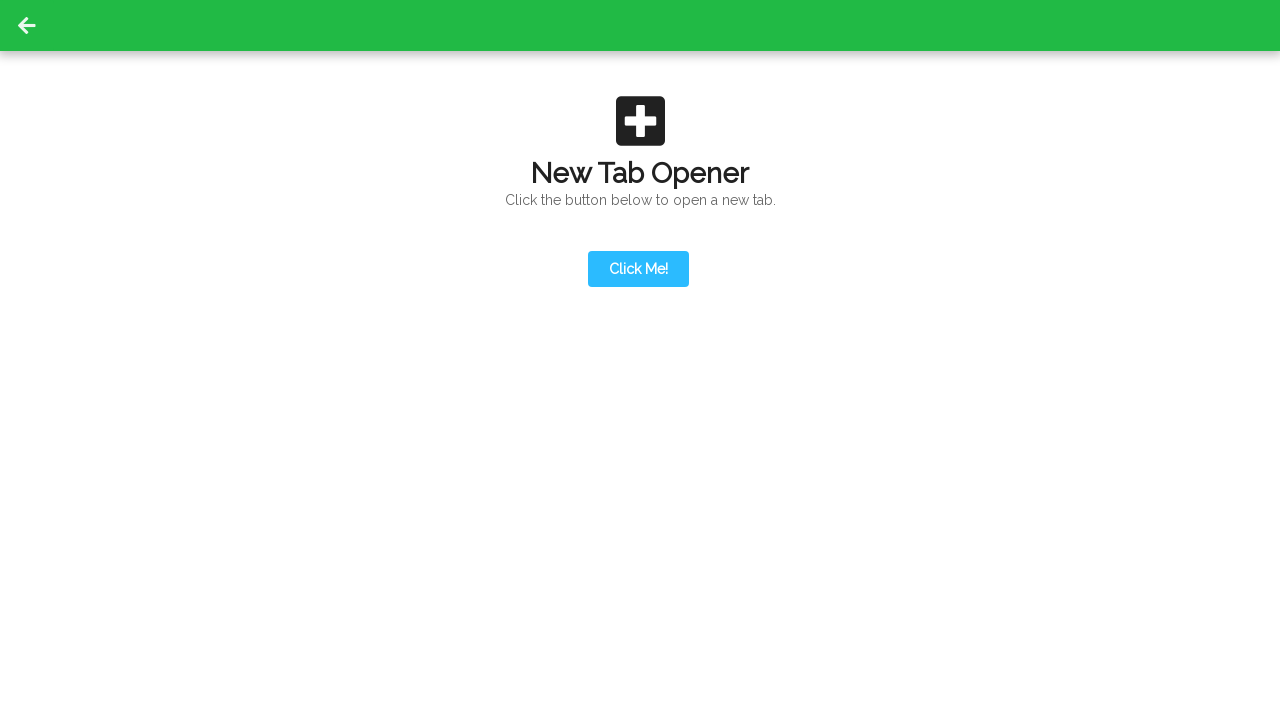